Tests jQuery UI selectable functionality by selecting multiple items (Item 1, Item 4, and Item 5) using Ctrl+click

Starting URL: https://jqueryui.com/selectable

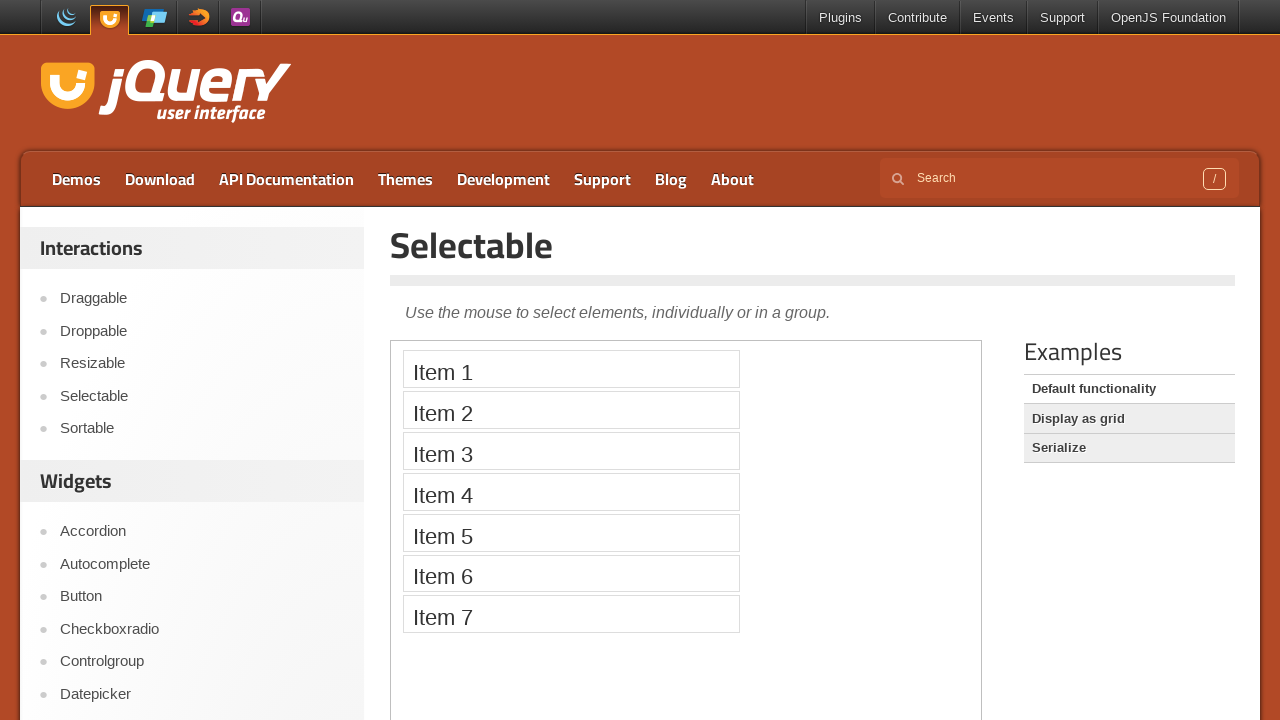

Located iframe containing selectable demo
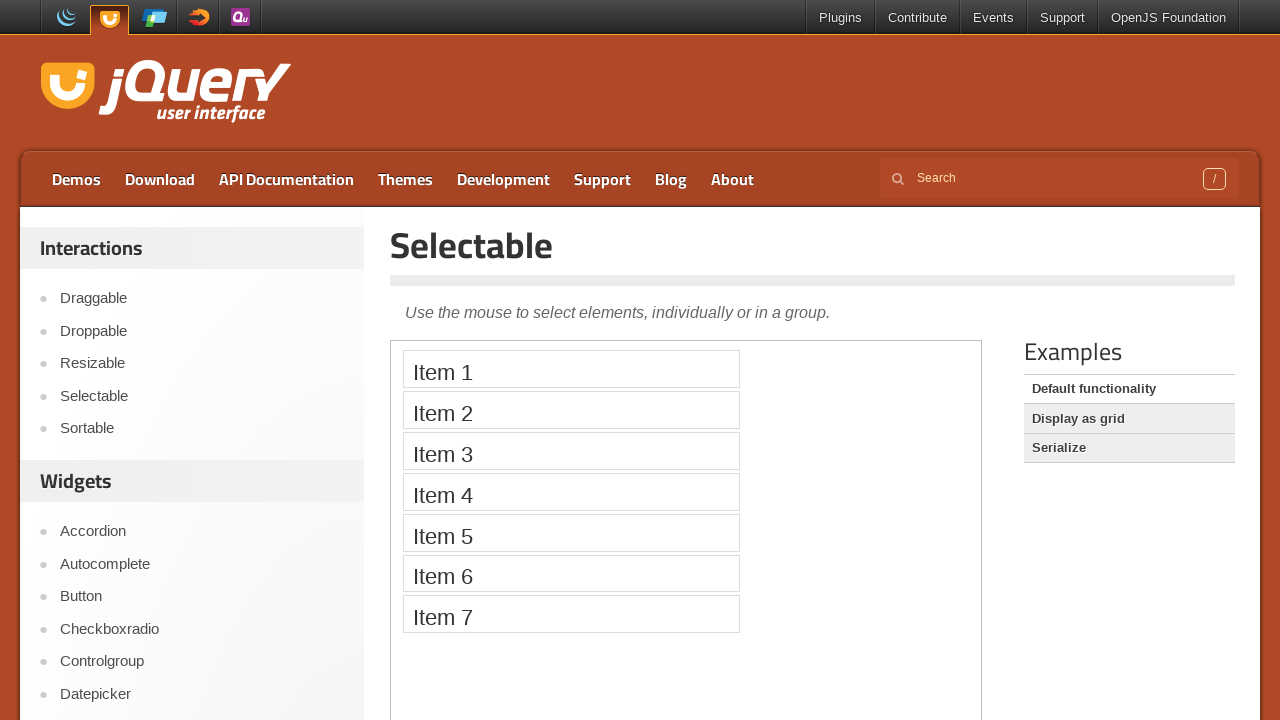

Located Item 1 element
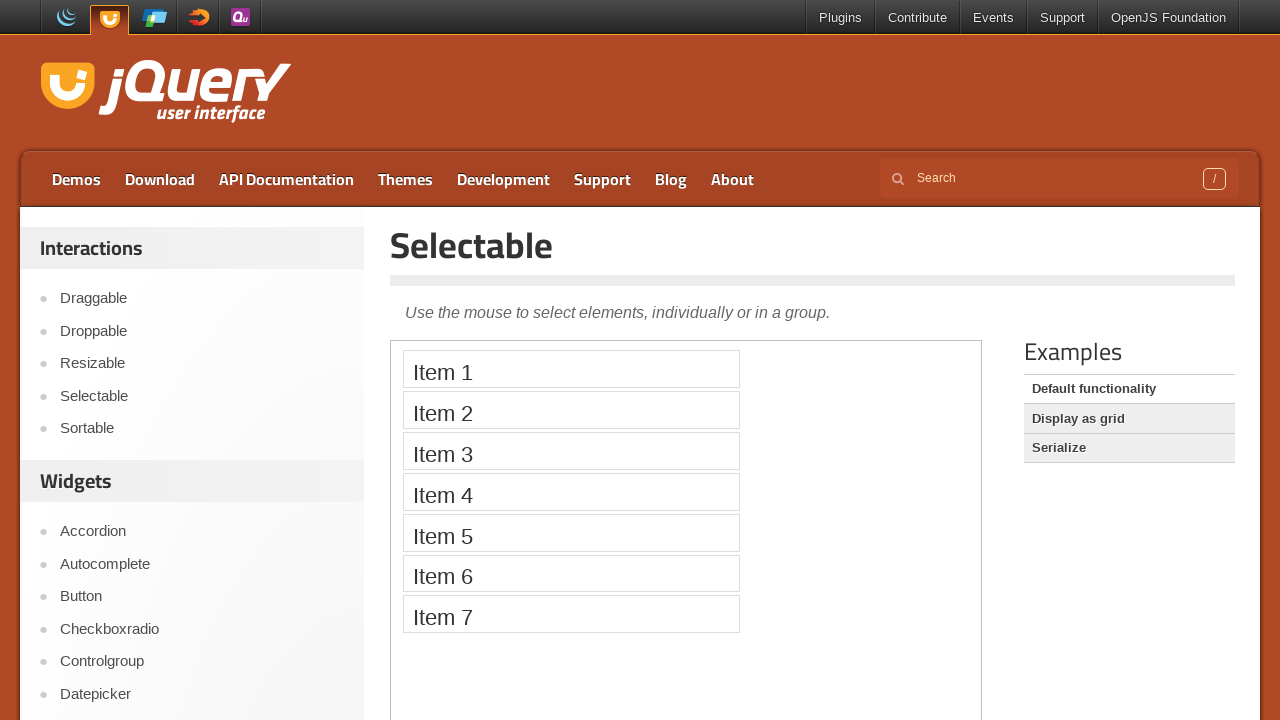

Located Item 4 element
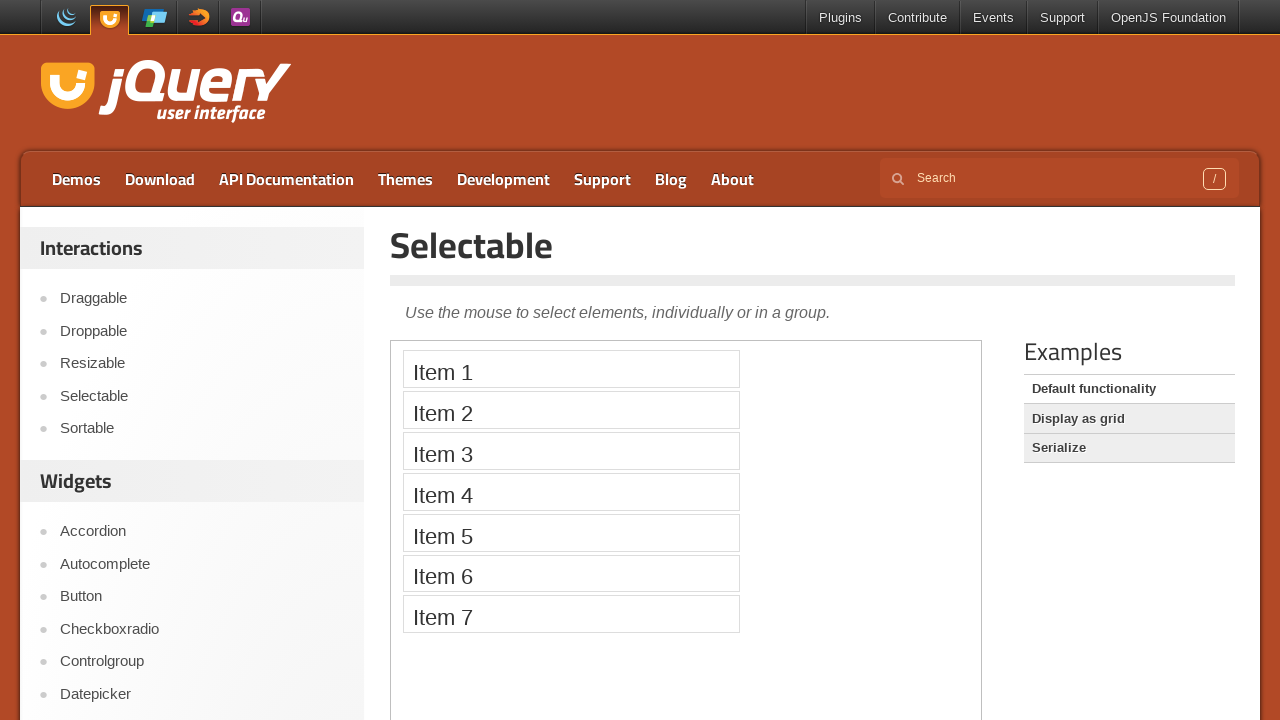

Located Item 5 element
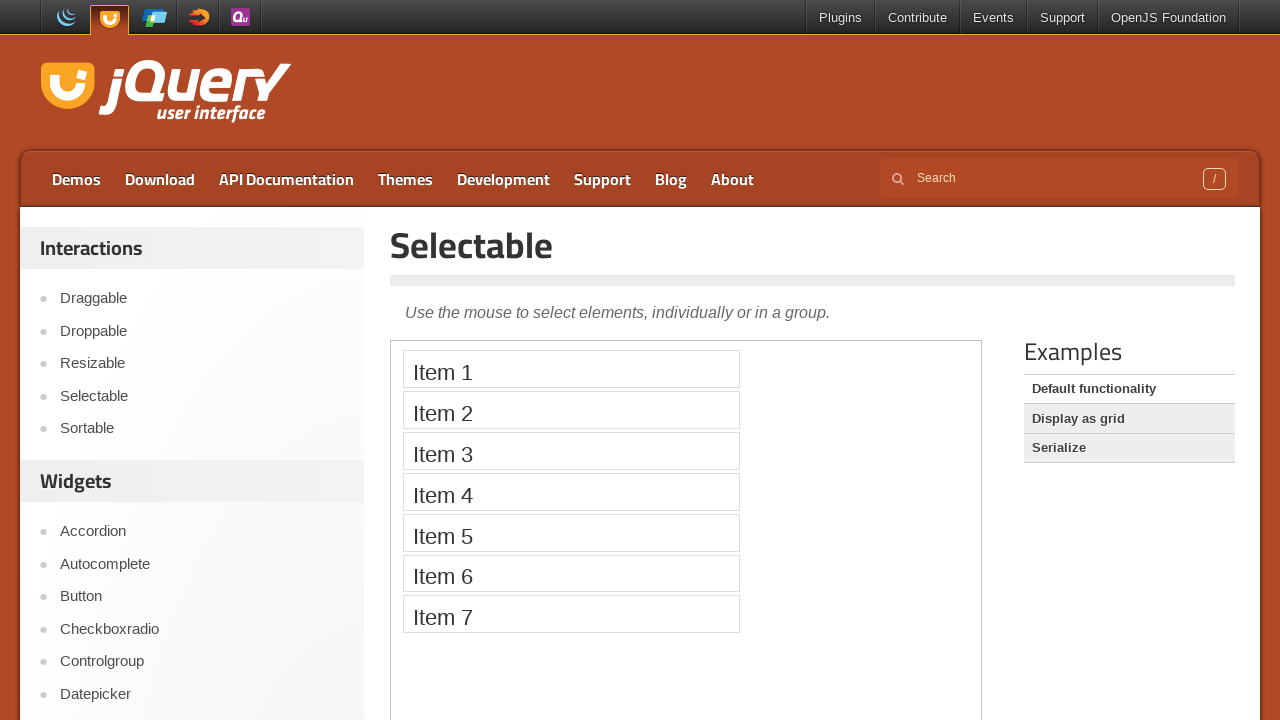

Pressed Control key down for multi-select
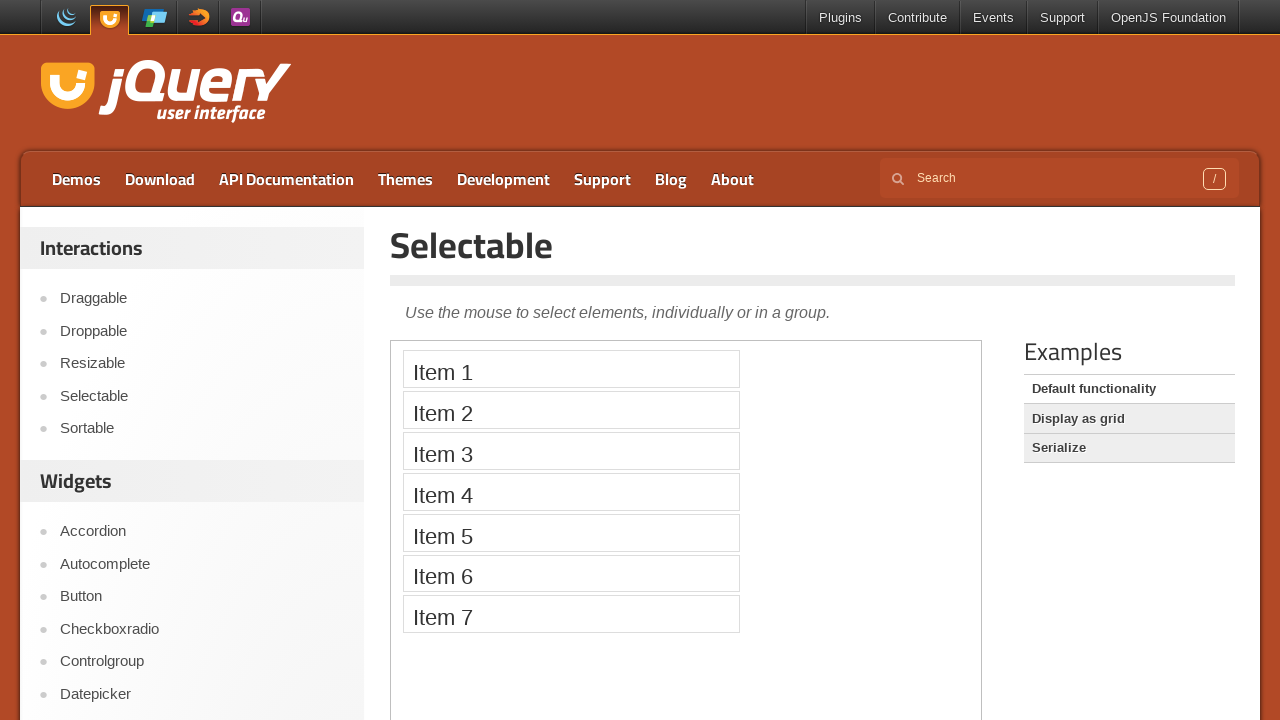

Ctrl+clicked Item 1 at (571, 369) on iframe >> nth=0 >> internal:control=enter-frame >> xpath=//li[text()='Item 1']
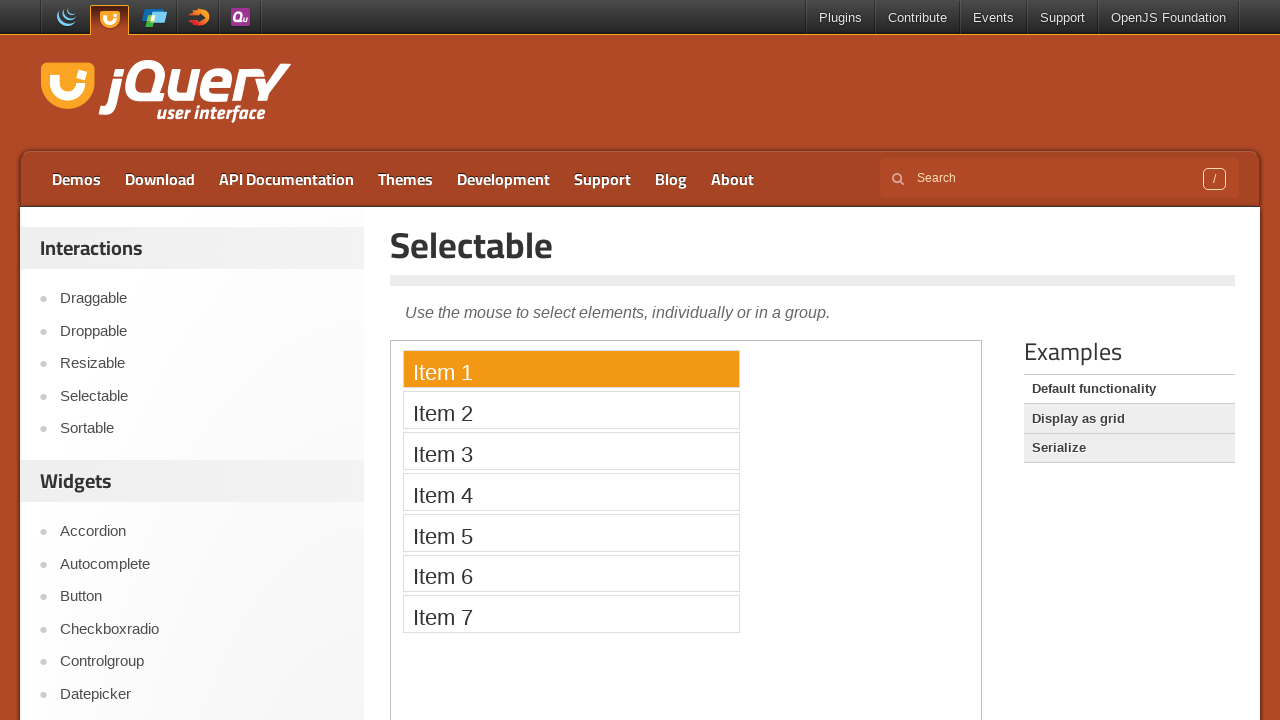

Ctrl+clicked Item 4 at (571, 492) on iframe >> nth=0 >> internal:control=enter-frame >> xpath=//li[text()='Item 4']
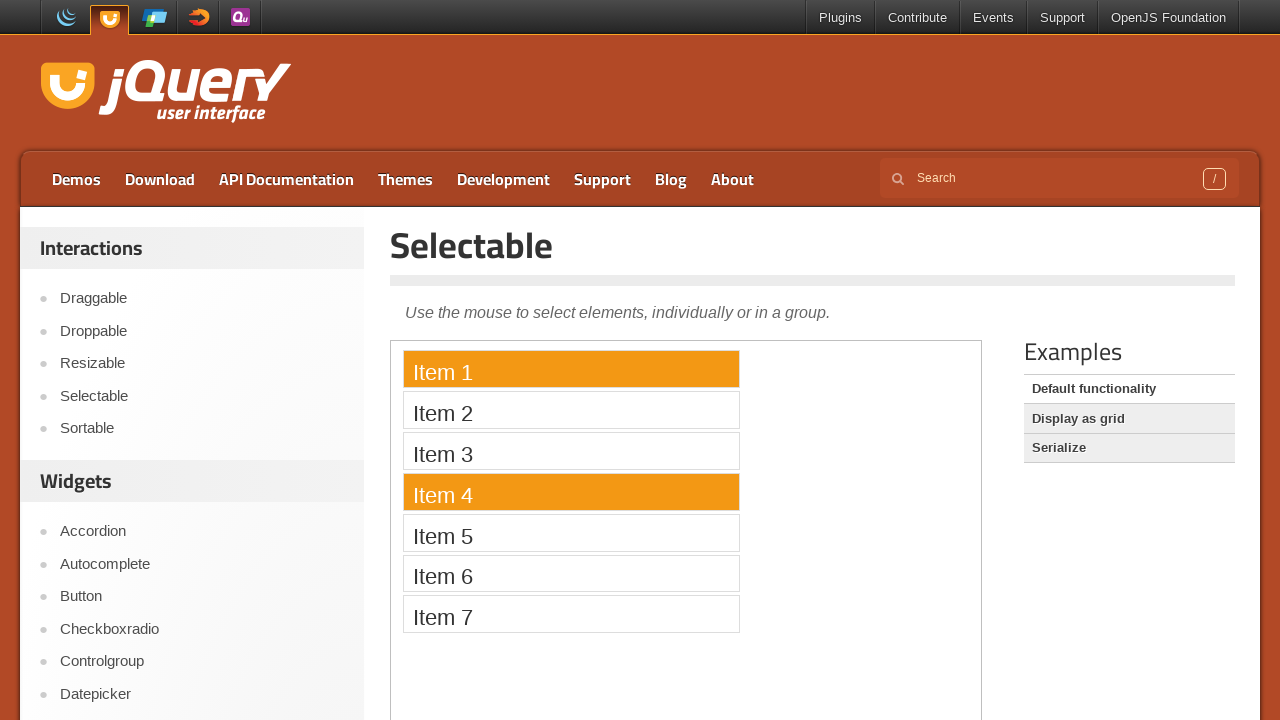

Ctrl+clicked Item 5 at (571, 532) on iframe >> nth=0 >> internal:control=enter-frame >> xpath=//li[text()='Item 5']
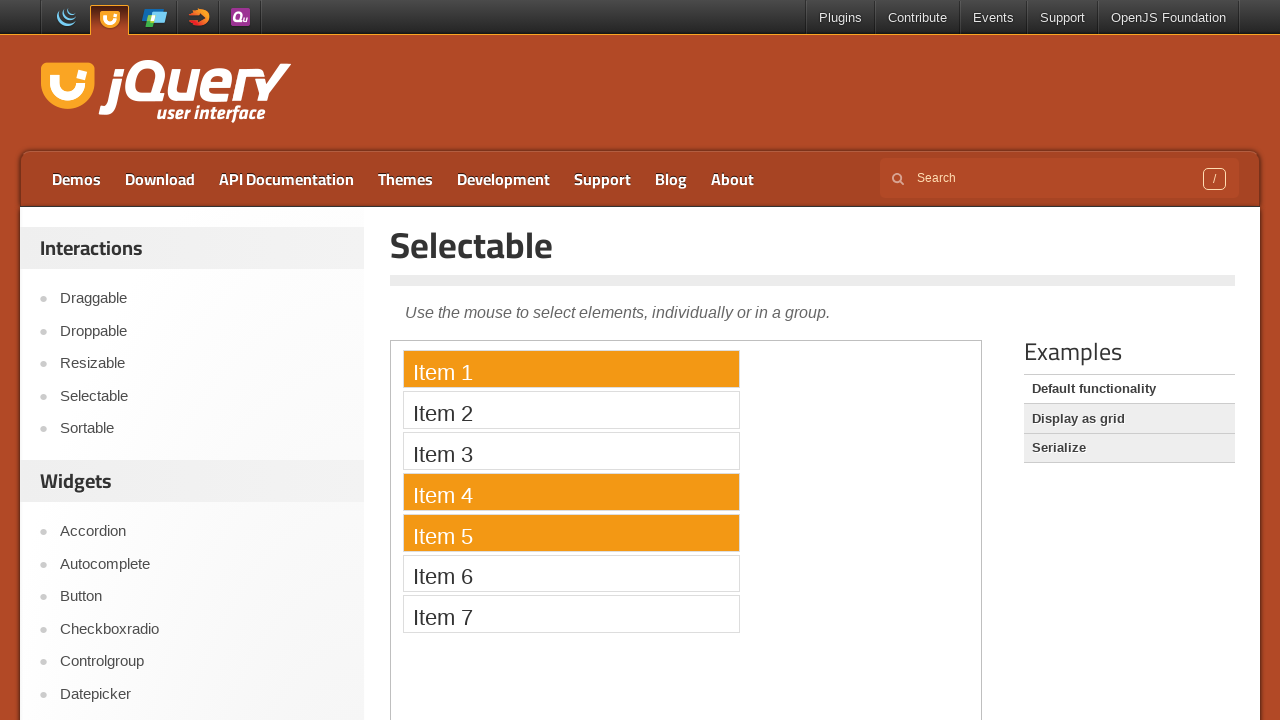

Released Control key
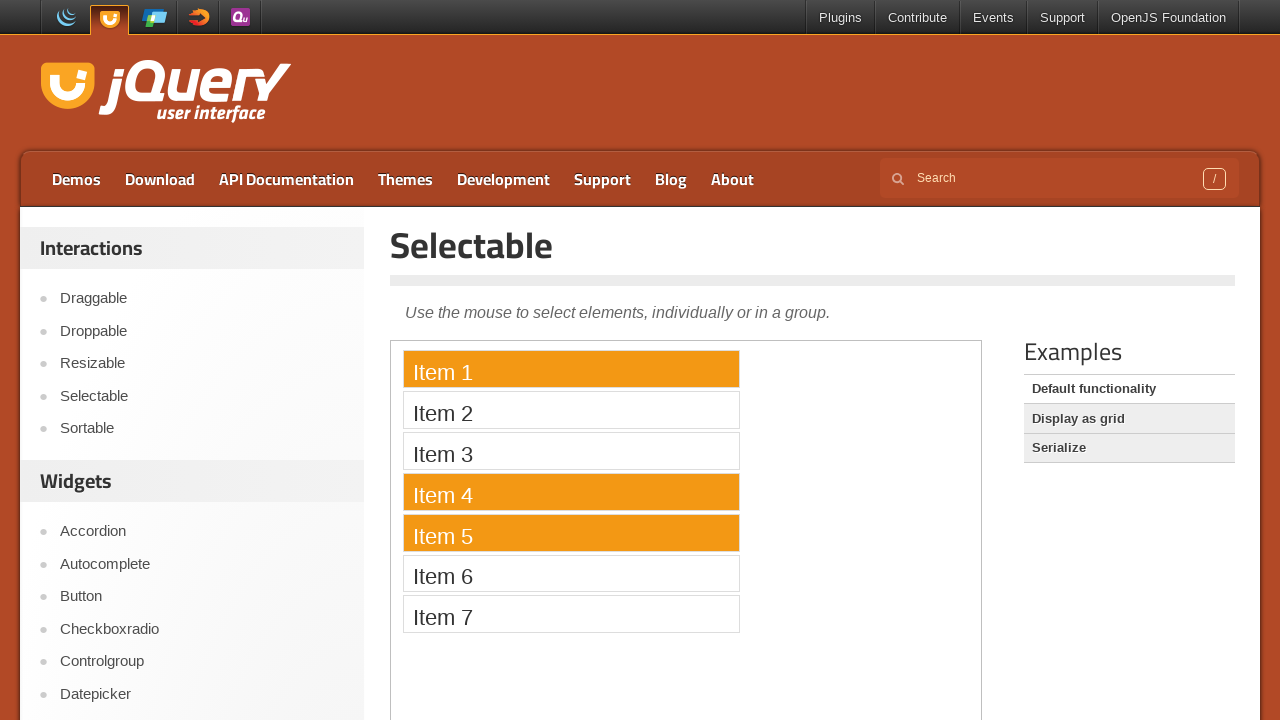

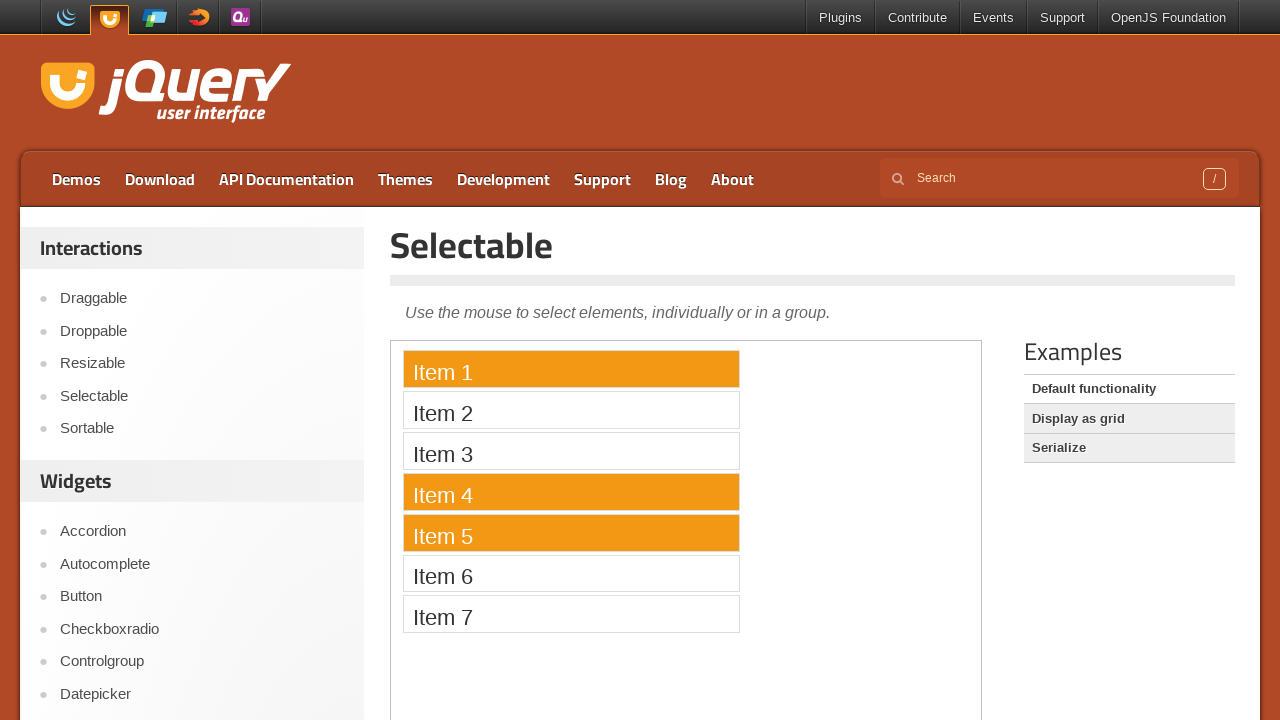